Tests dropdown handling using select tag by selecting options via value, label, and index on a practice site, then navigates to another site to test multi-select dropdowns

Starting URL: https://practice.expandtesting.com/dropdown

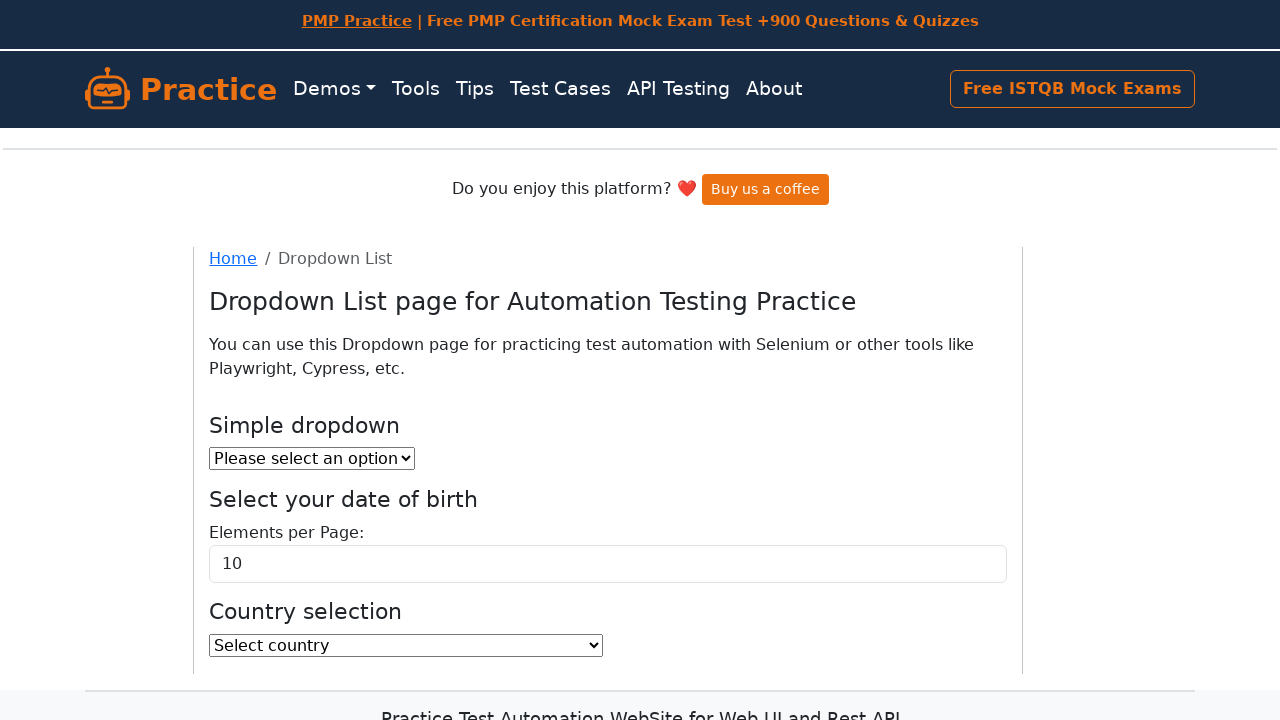

Selected country by value 'AL' (Albania) from dropdown on #country
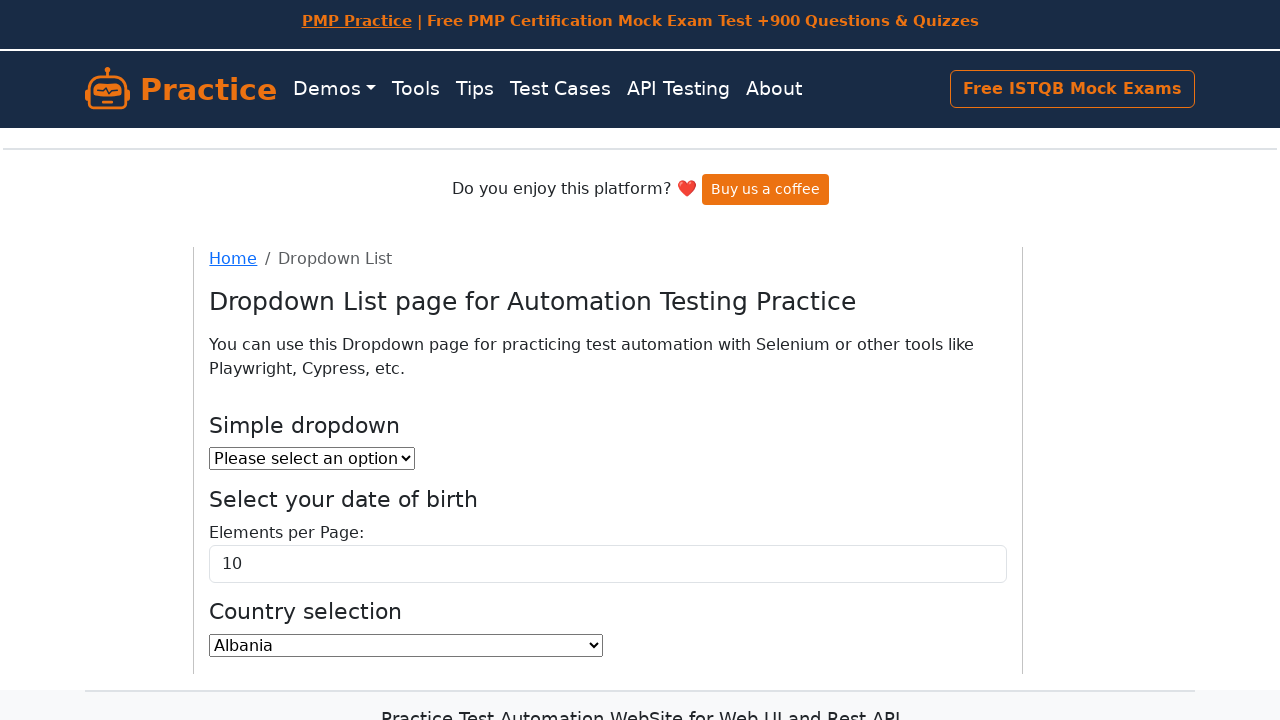

Selected country by value 'BZ' (Belize) from dropdown on #country
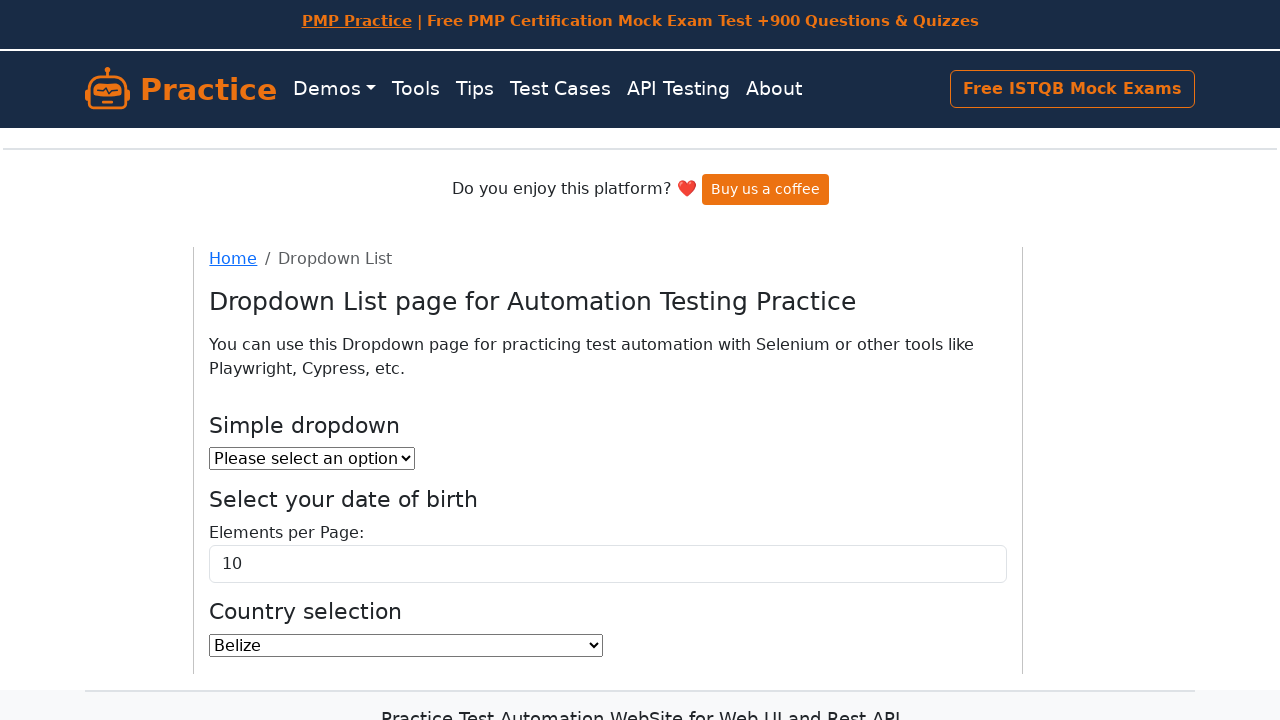

Selected country by label 'Luxembourg' from dropdown on #country
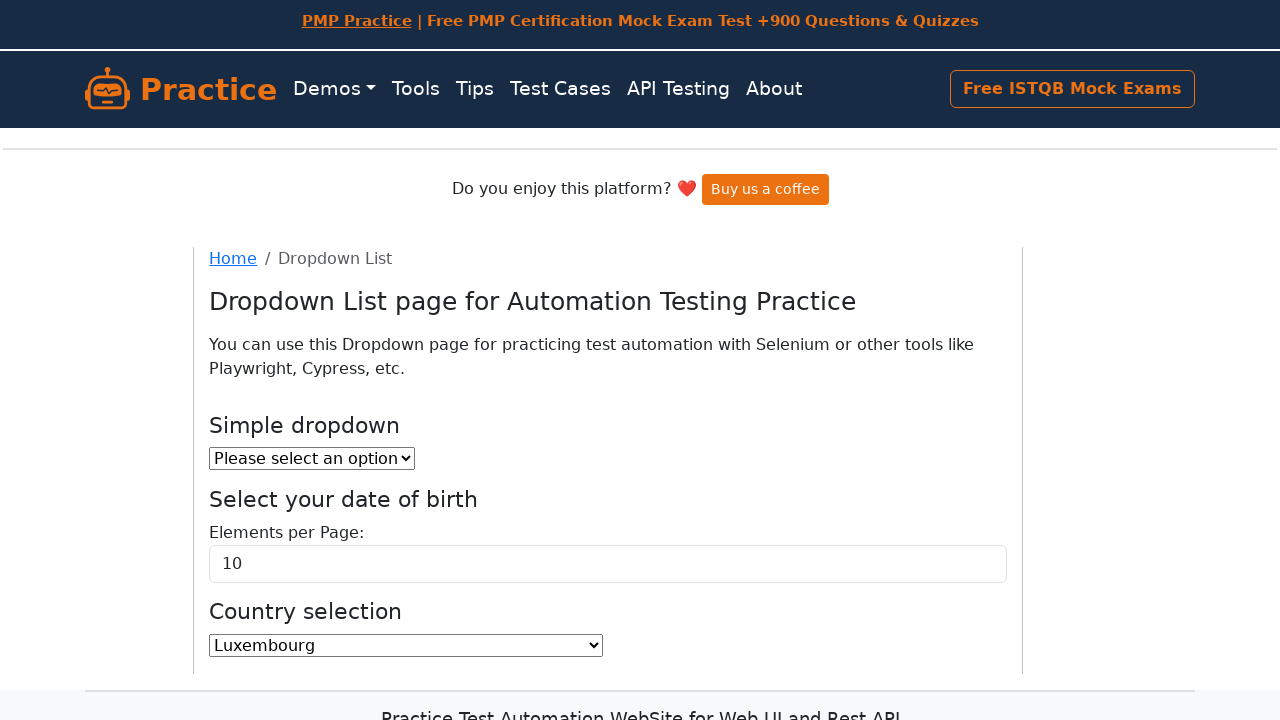

Selected country by index 1 from dropdown on #country
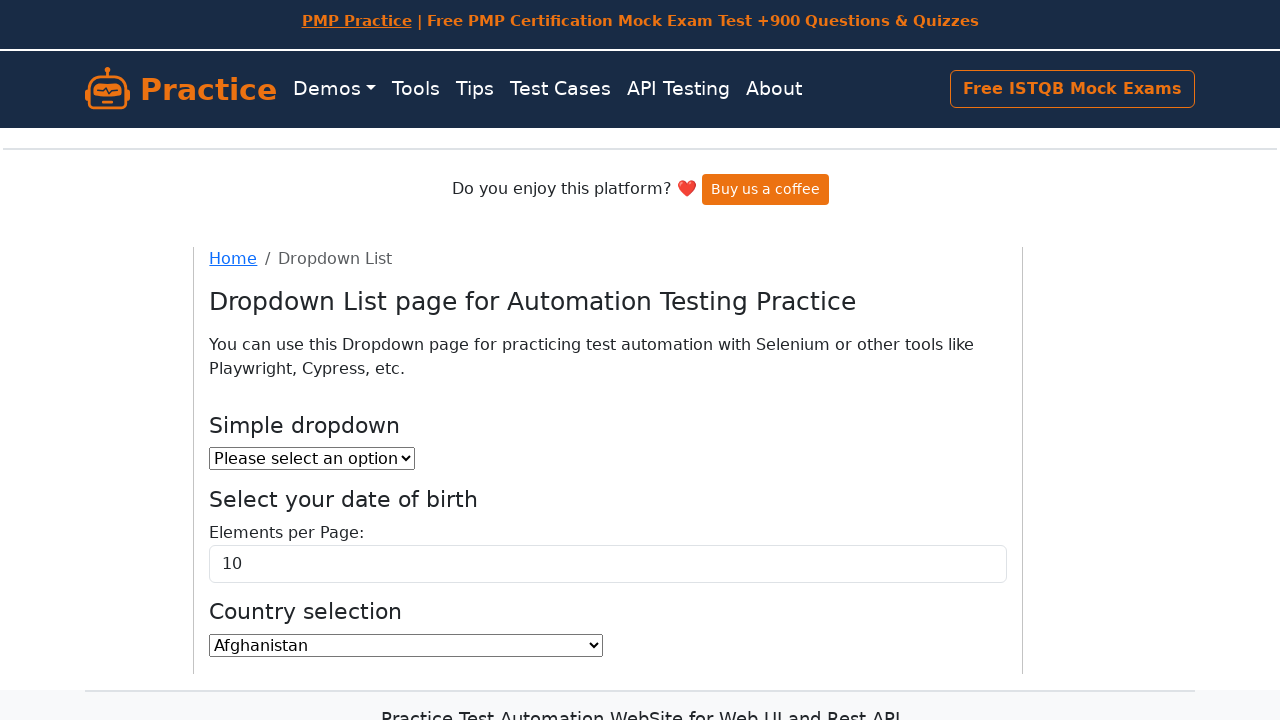

Navigated to DemoQA select-menu page for multi-select dropdown testing
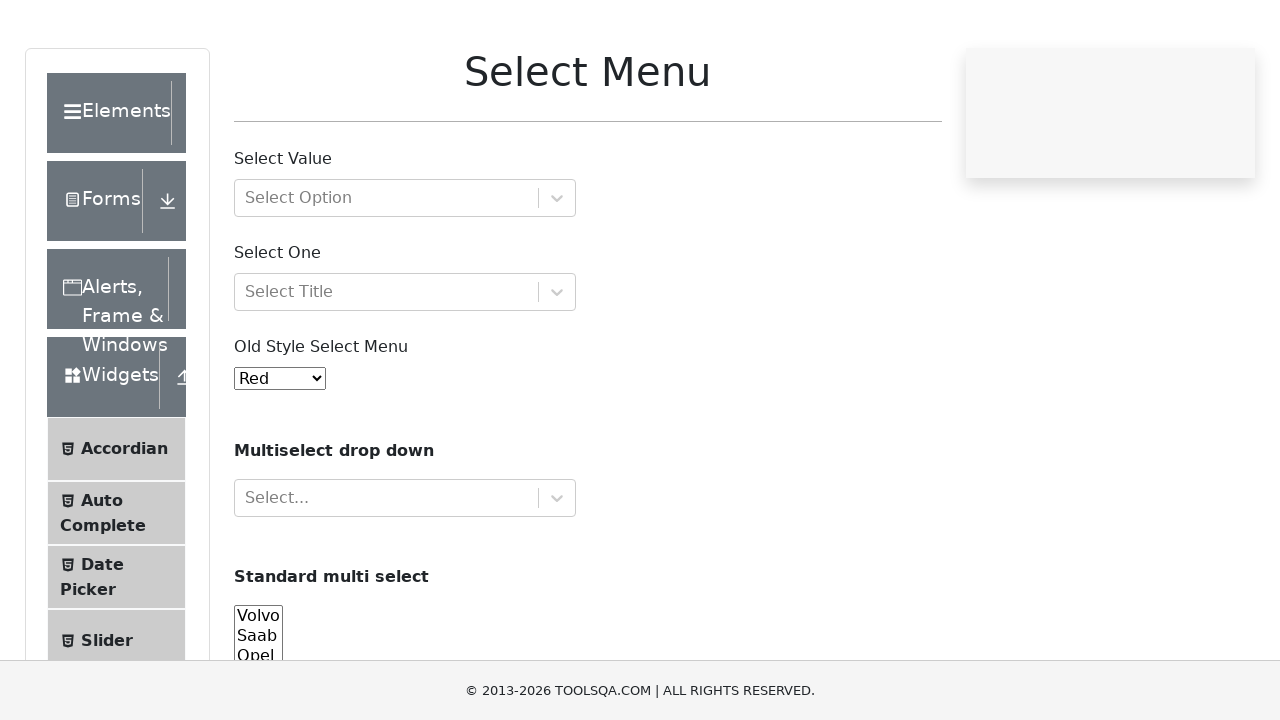

Selected multiple options ('volvo', 'saab', 'audi') from cars dropdown on #cars
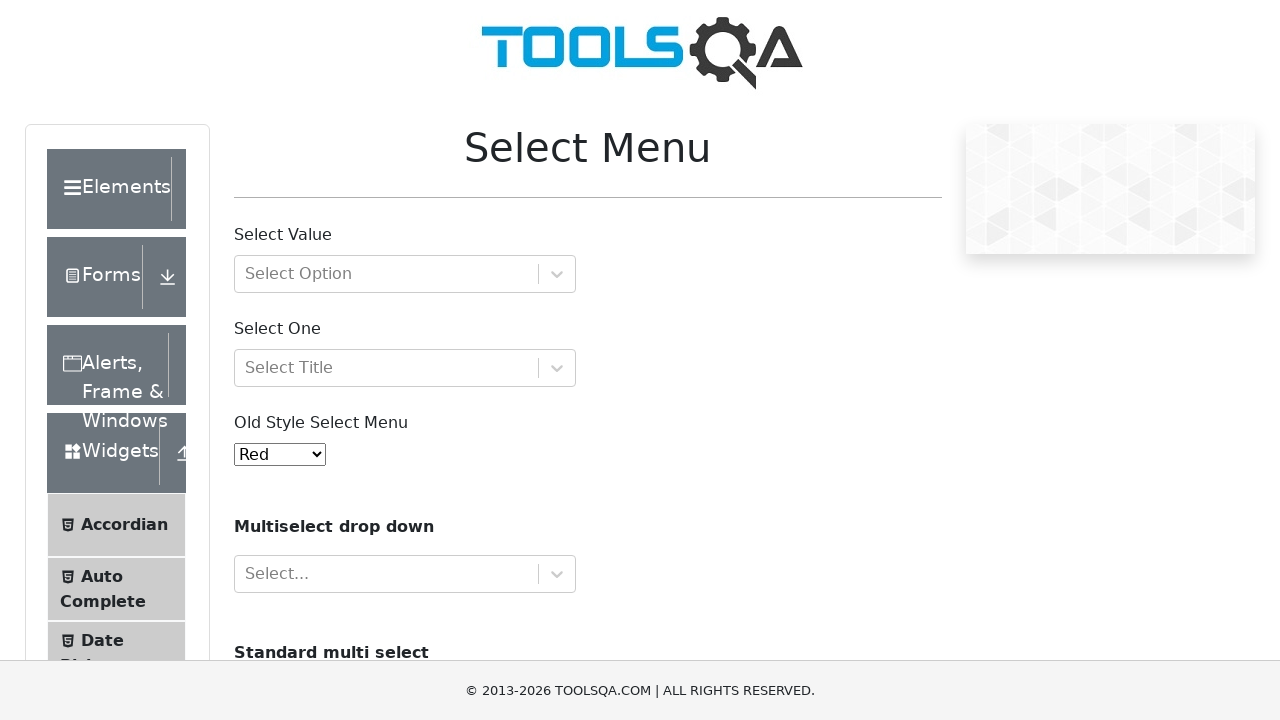

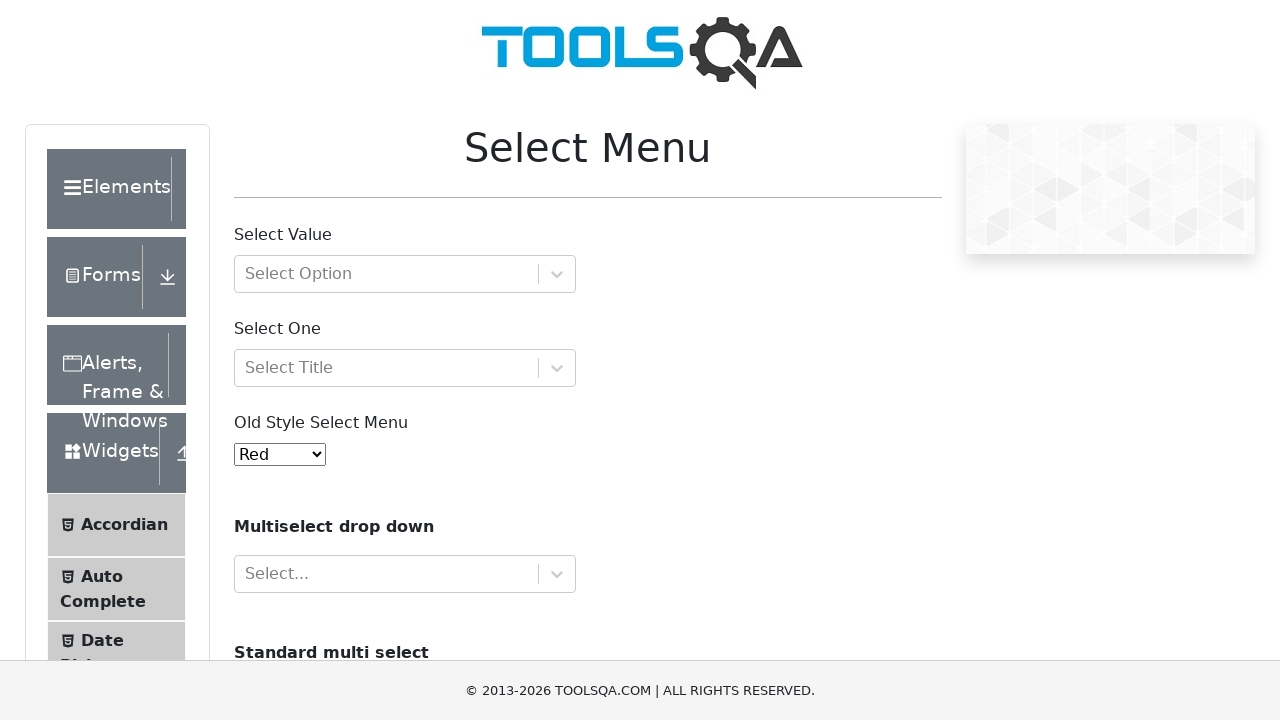